Tests that submitting an empty contact form on cvoxdesign.com shows a validation error message.

Starting URL: https://cvoxdesign.com/#contact

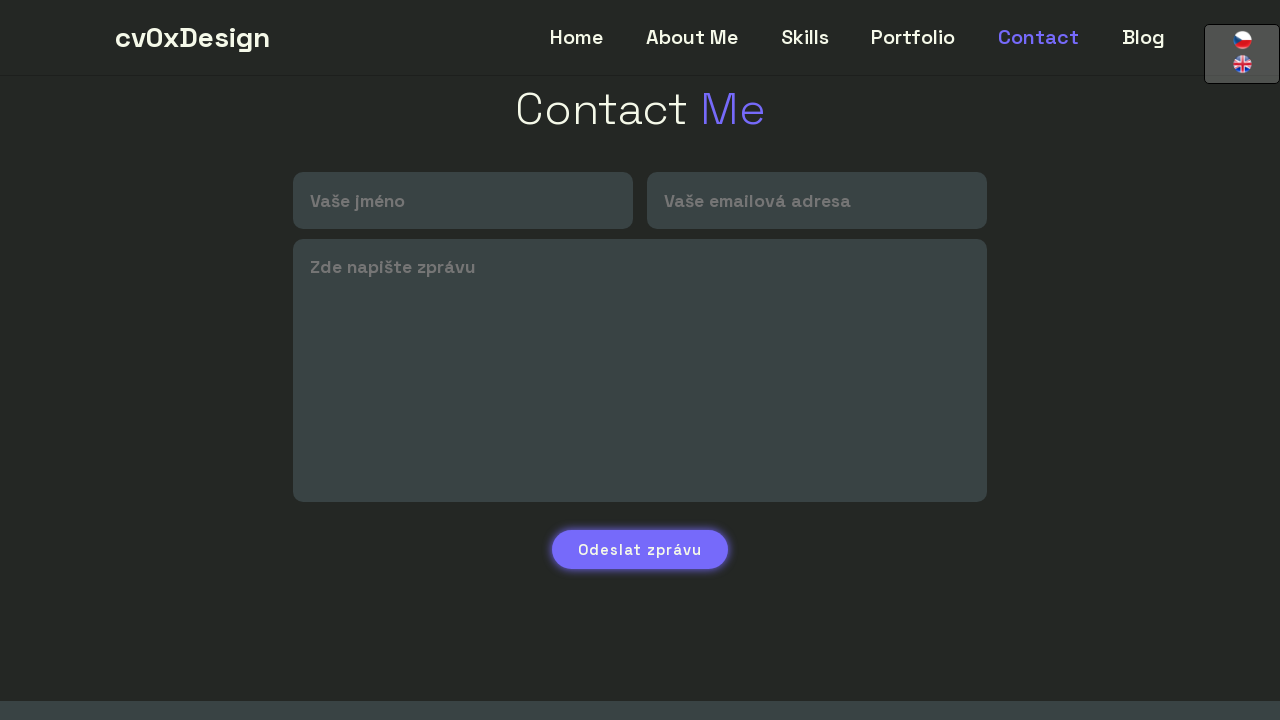

Navigated to contact form page at https://cvoxdesign.com/#contact
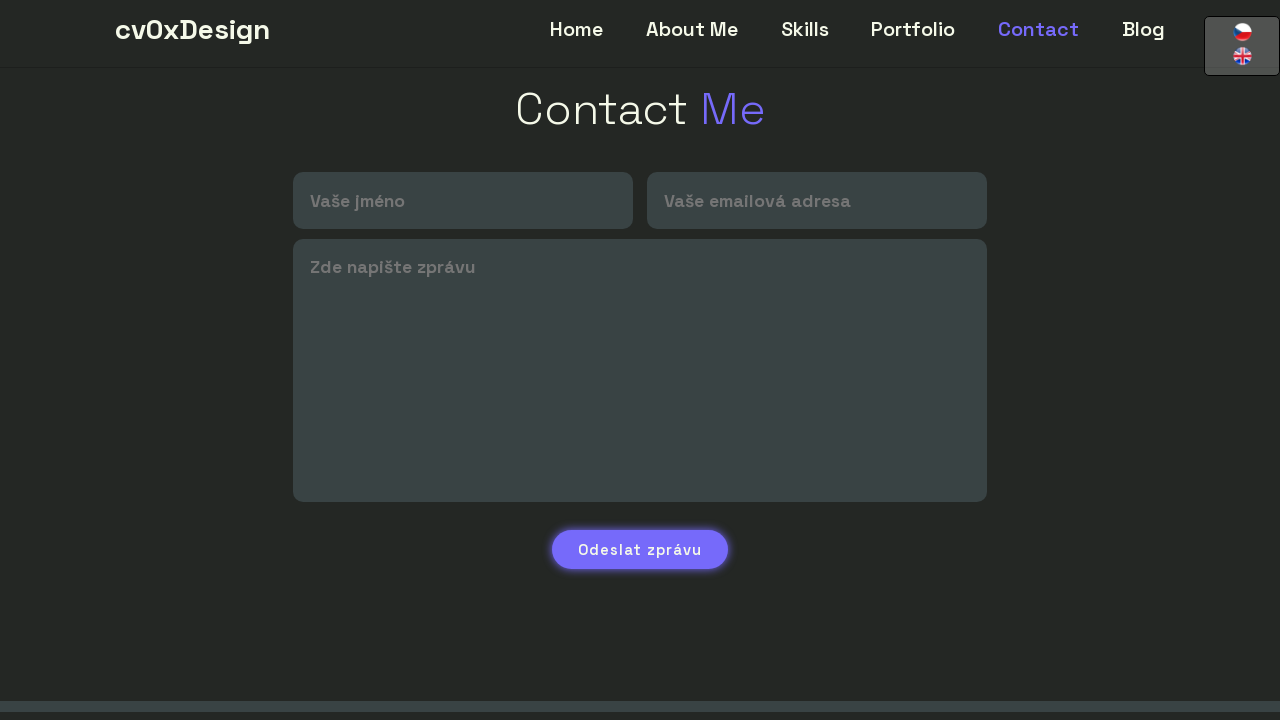

Clicked submit button 'Odeslat zprávu' without filling form fields at (640, 568) on text=Odeslat zprávu
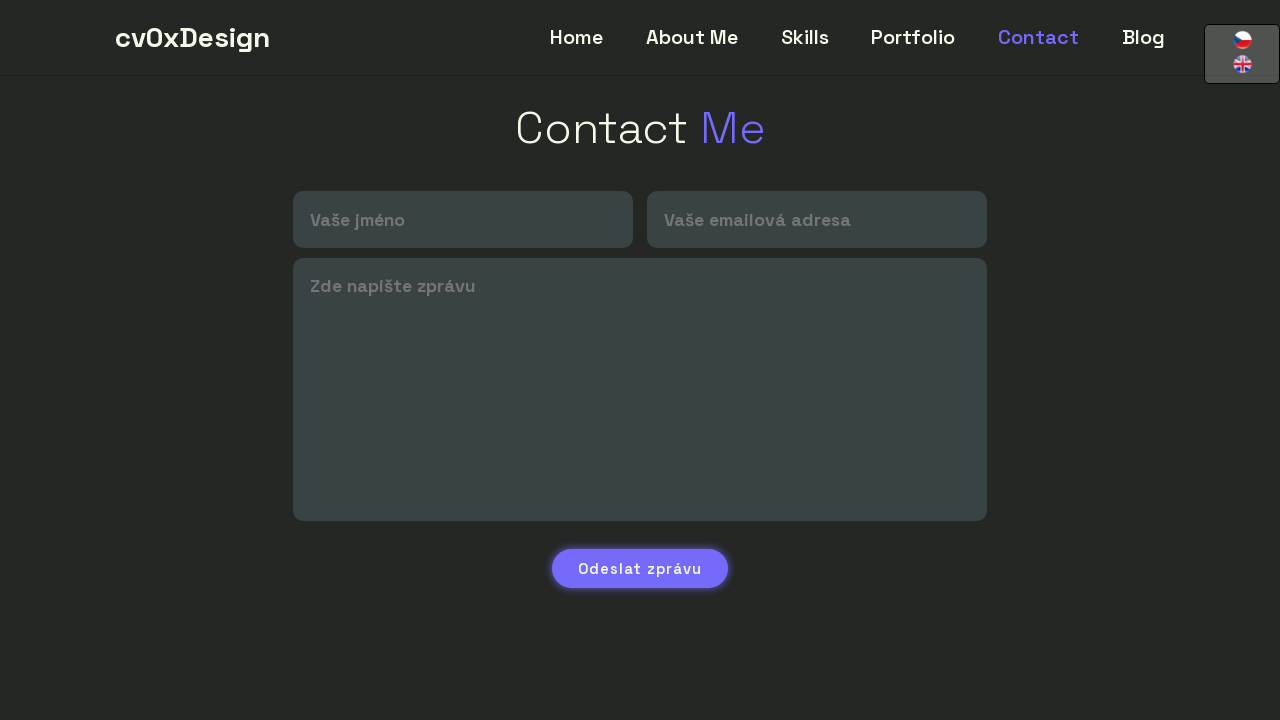

Waited 500ms for validation error message to appear
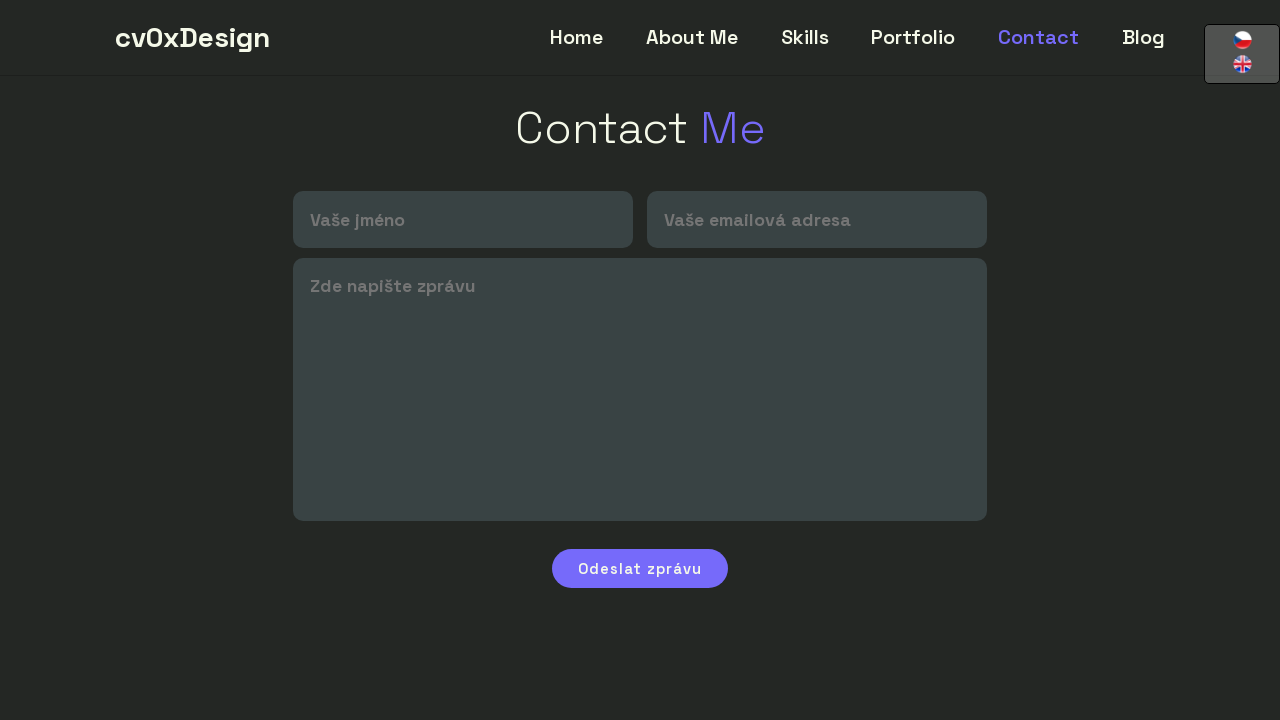

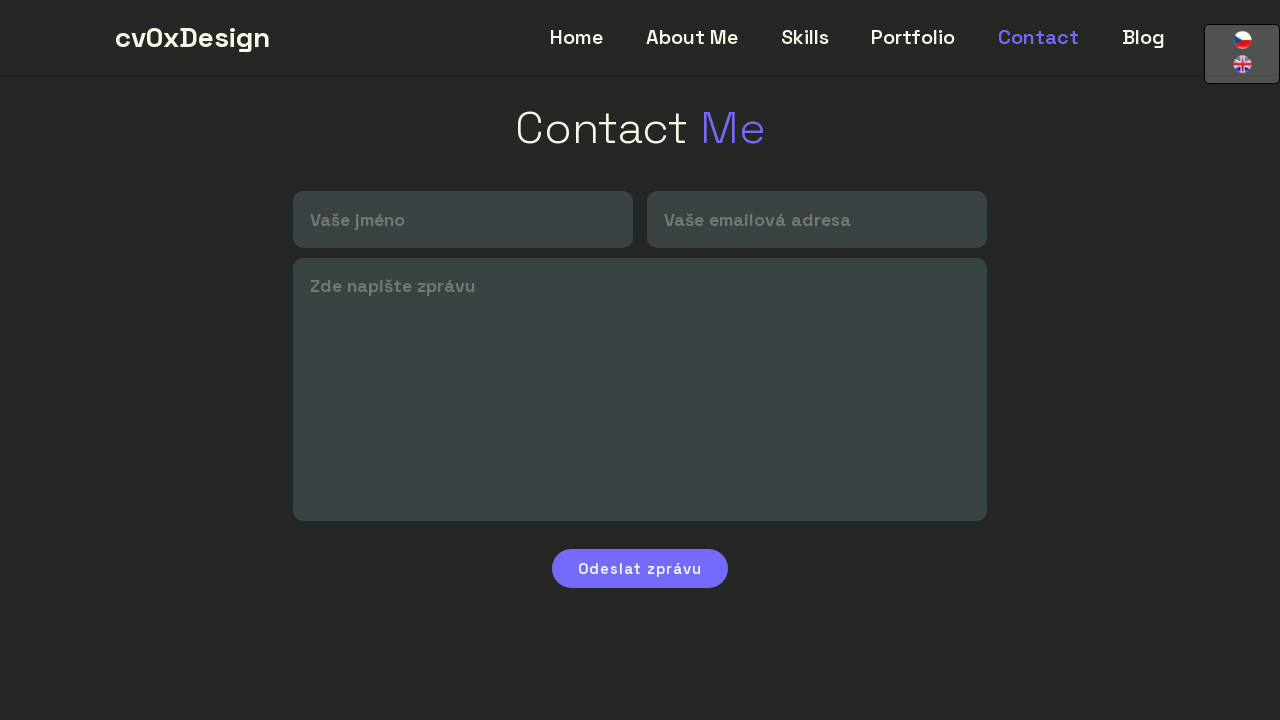